Tests click and hold mouse action by clicking and holding on a circle element, then releasing it after a brief pause

Starting URL: https://demoapps.qspiders.com/ui/clickHold?sublist=0

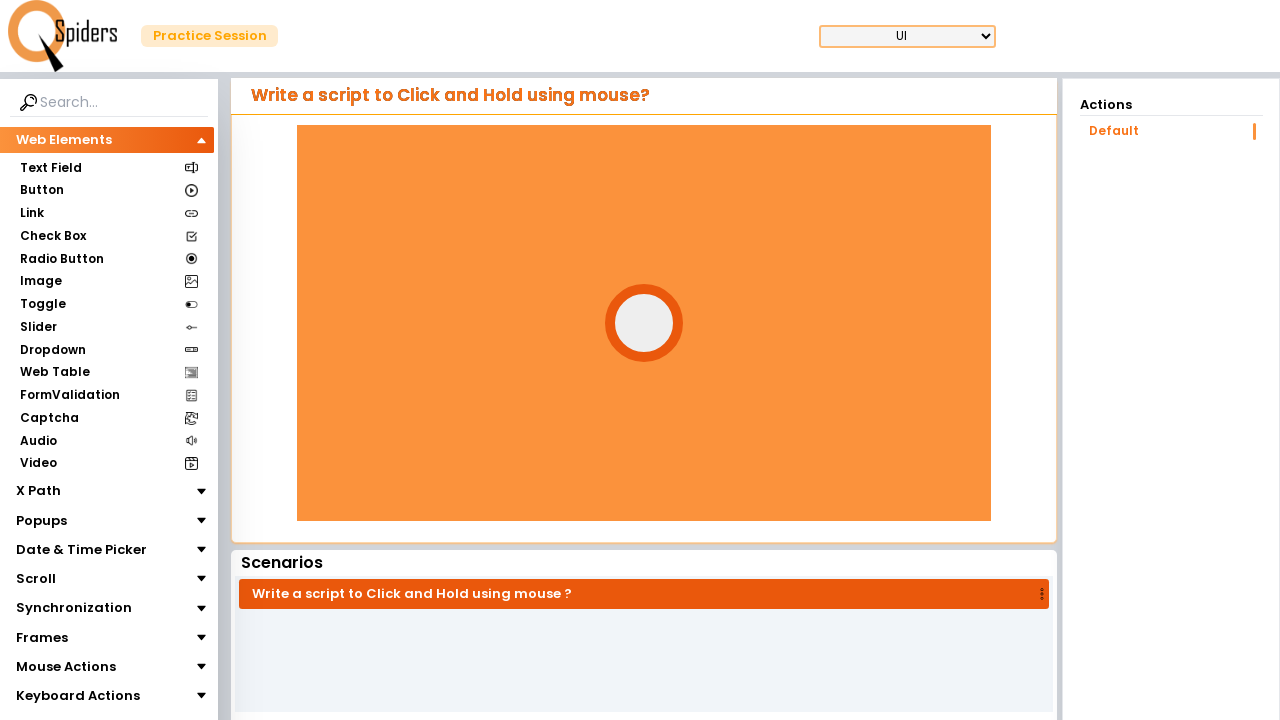

Located the circle element
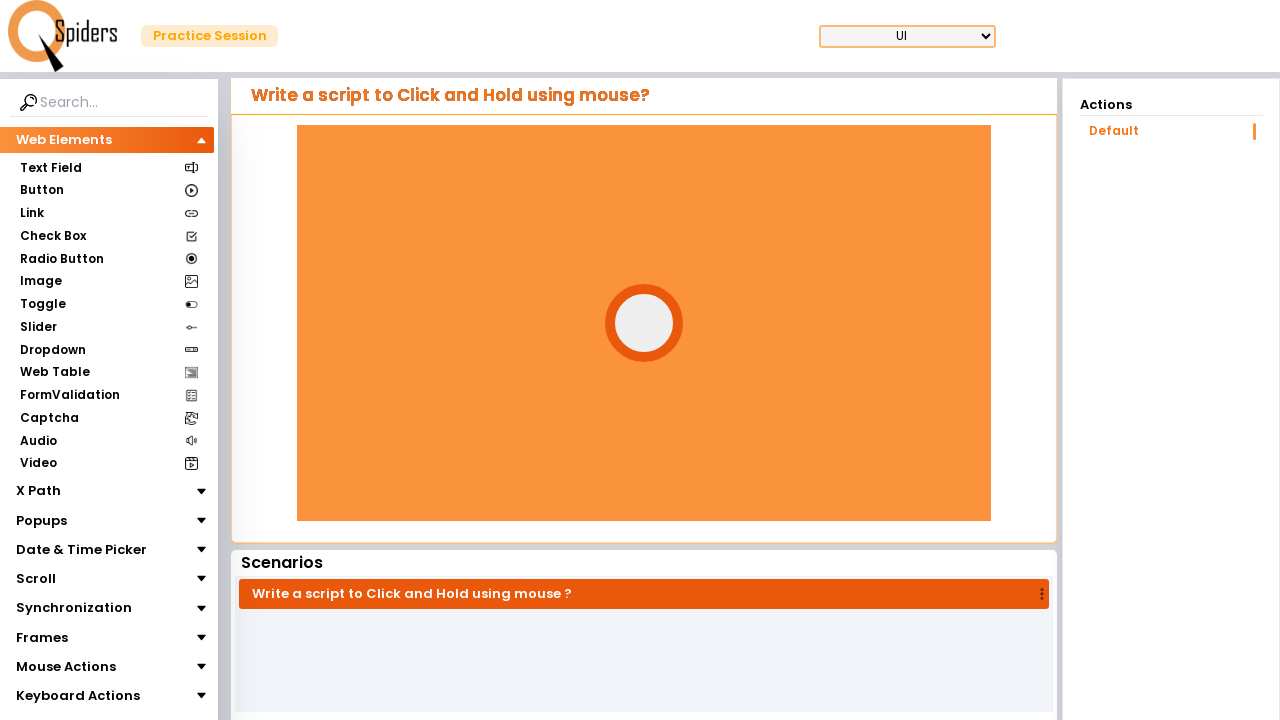

Clicked and held on circle element for 3 seconds at (644, 323) on #circle
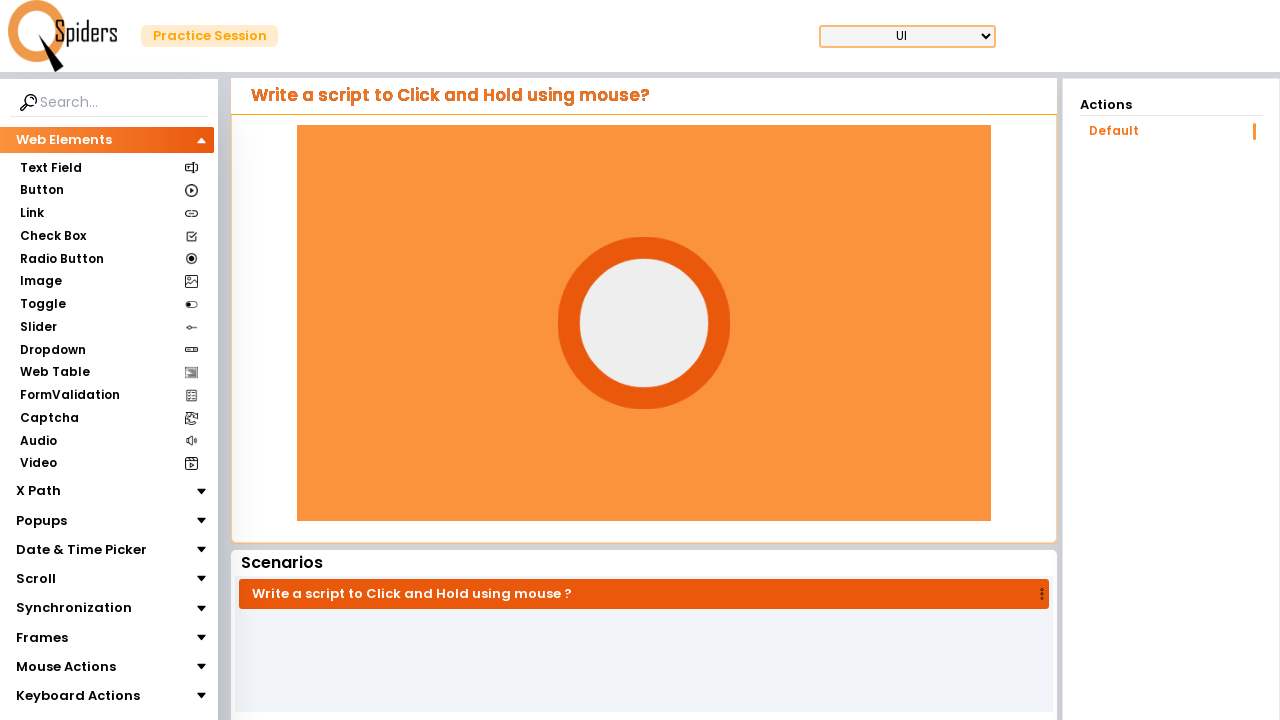

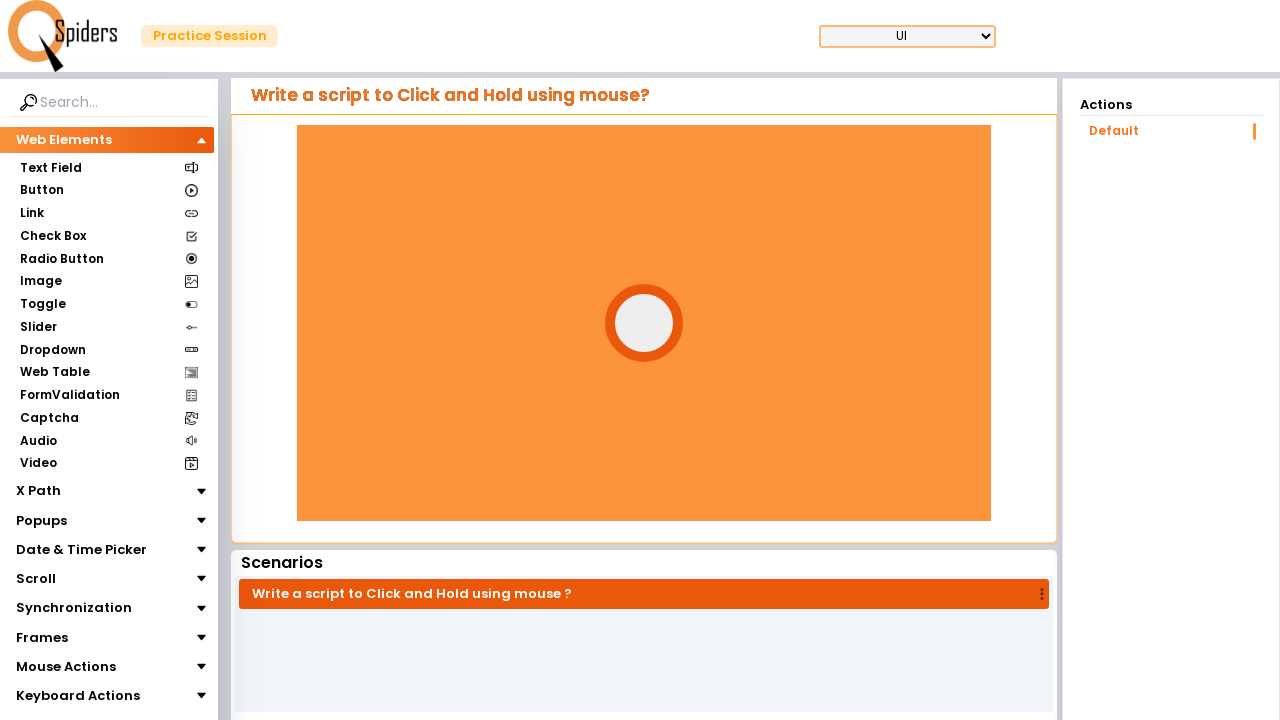